Navigates to the student registration form page and retrieves the text from the h5 heading element to verify the form title is displayed.

Starting URL: https://demoqa.com/automation-practice-form

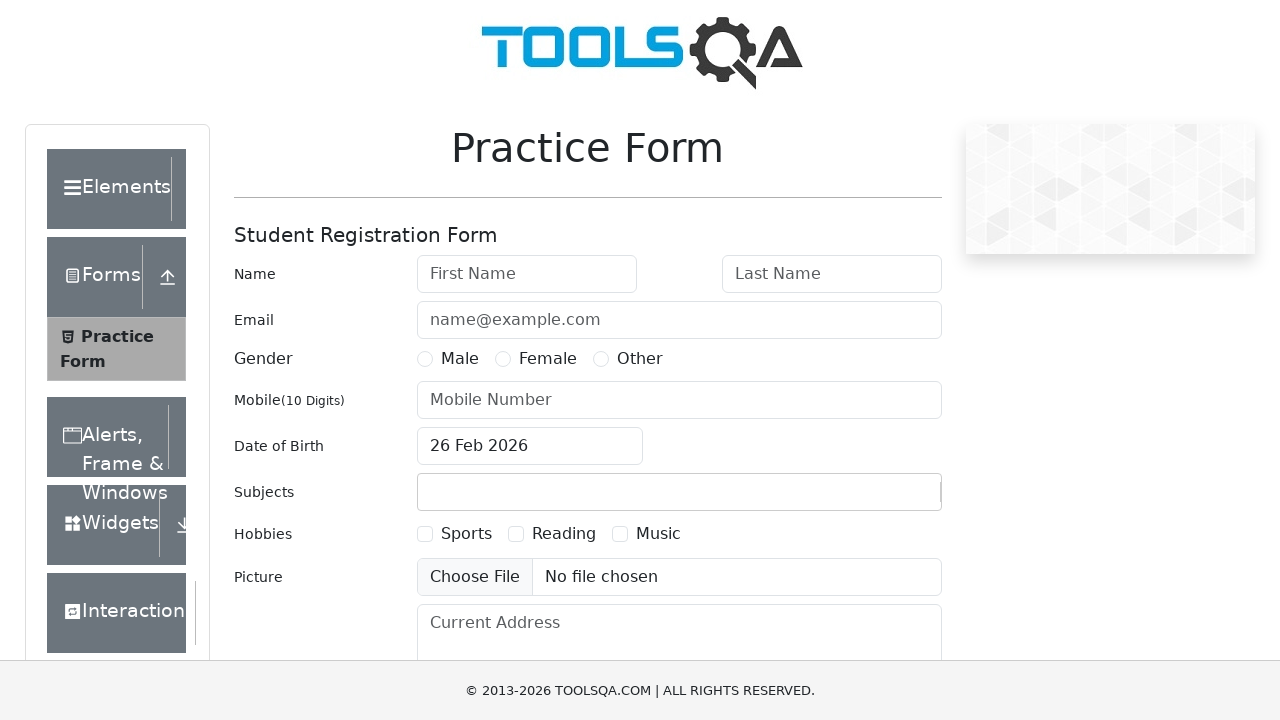

Navigated to student registration form page at https://demoqa.com/automation-practice-form
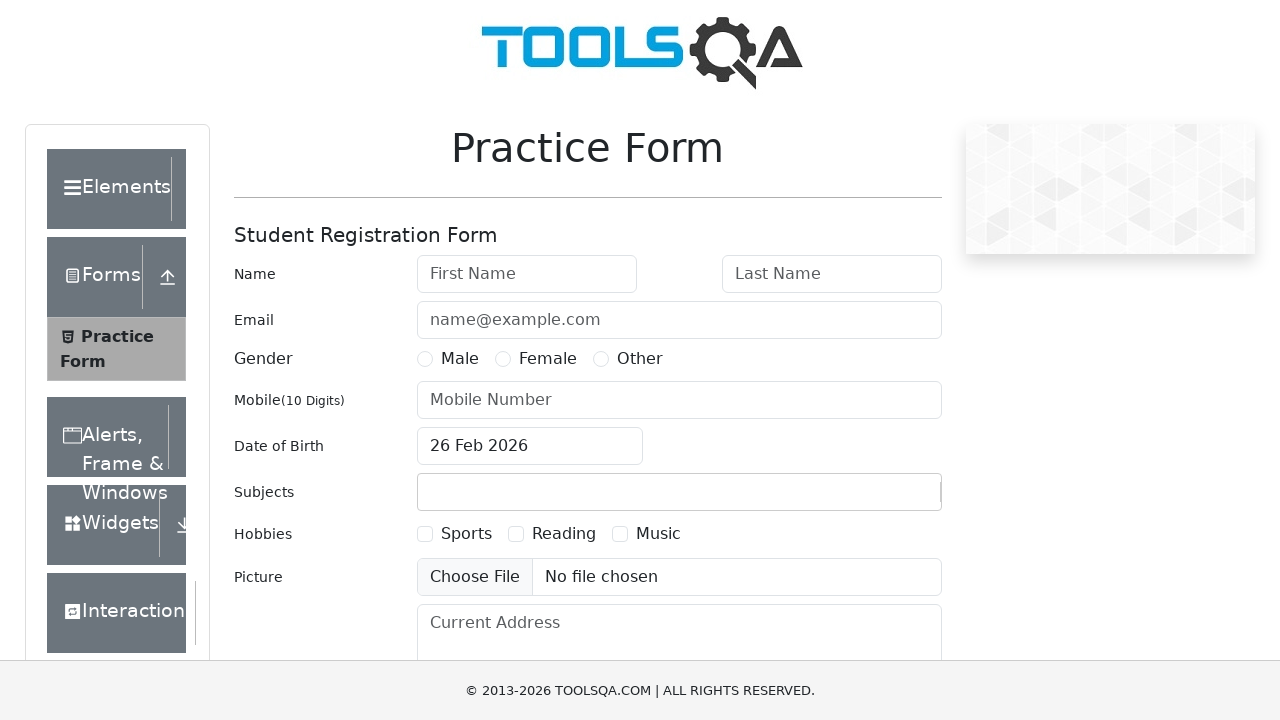

Located and waited for h5 heading element to be visible
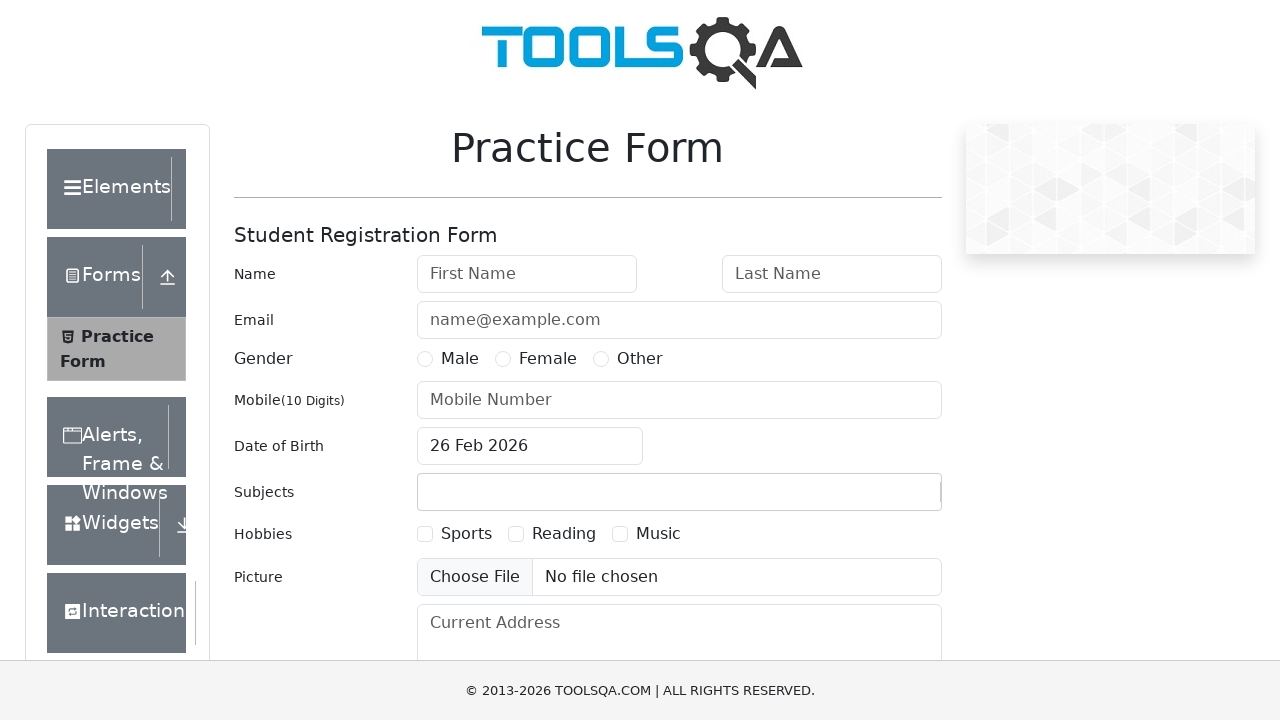

Retrieved text content from h5 heading: 'Student Registration Form'
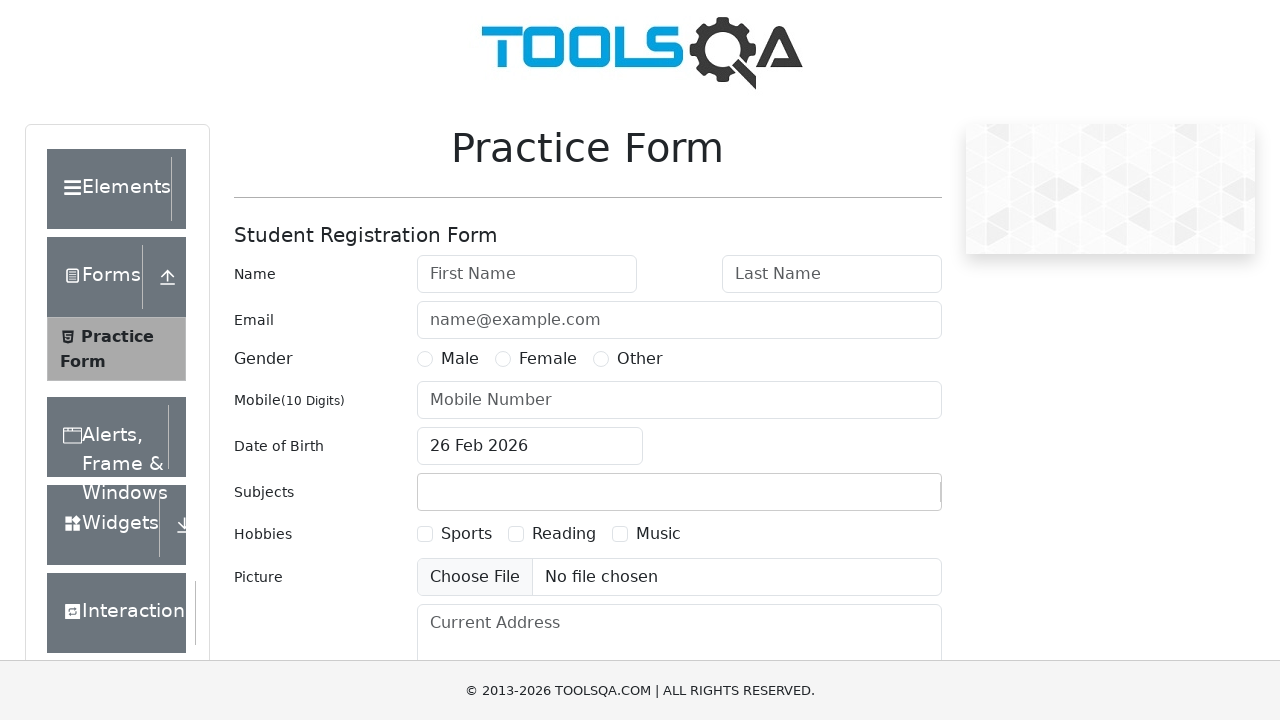

Printed the form title text to console
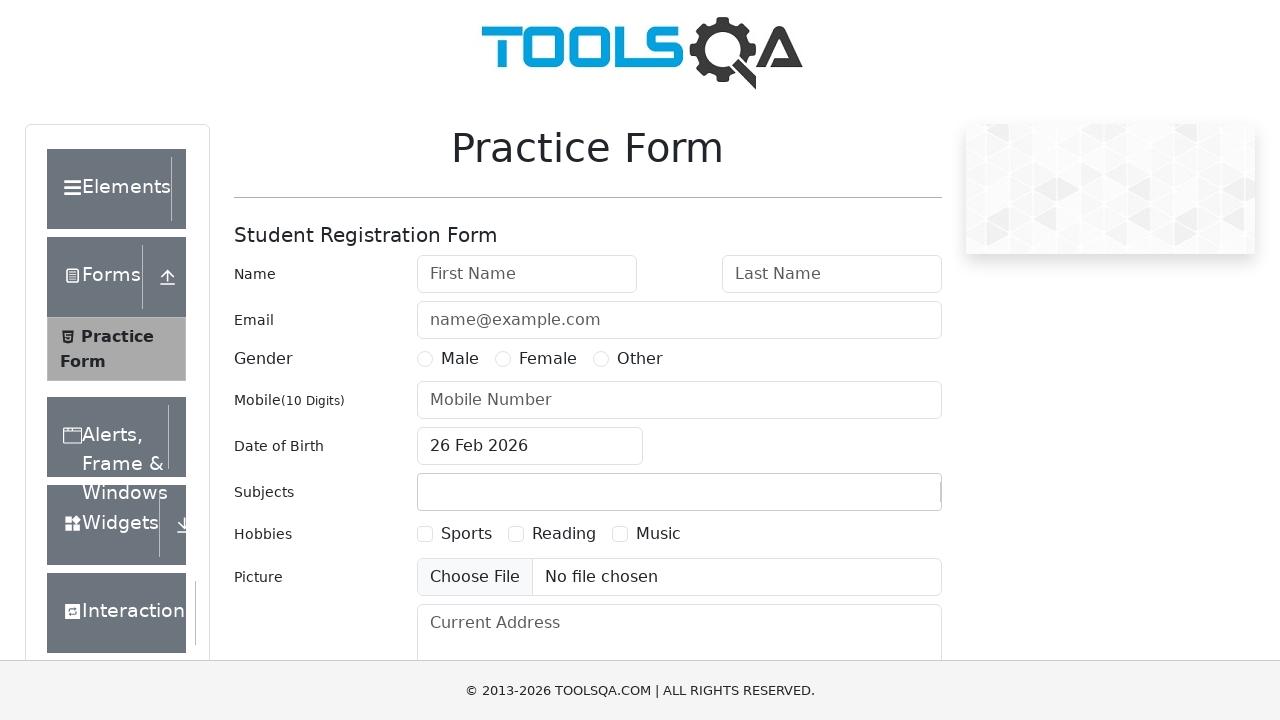

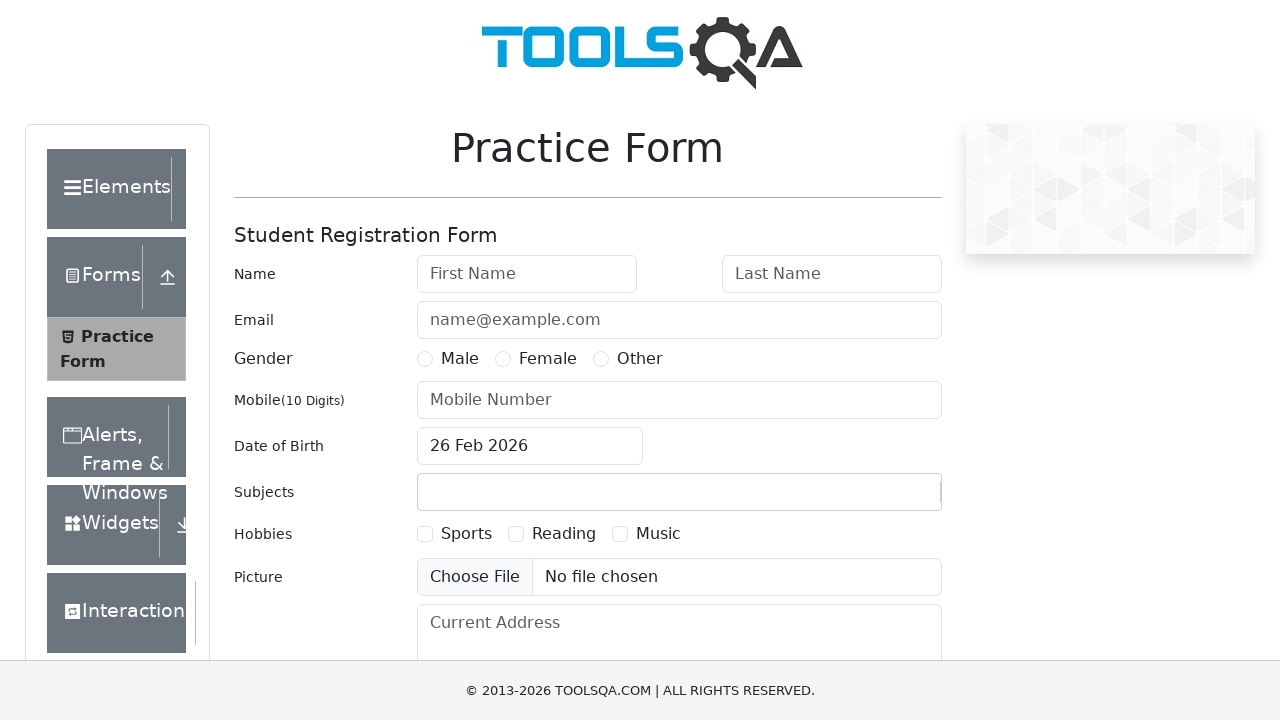